Tests that clicking the alert example link triggers an alert dialog

Starting URL: https://www.selenium.dev/documentation/webdriver/browser/alerts/

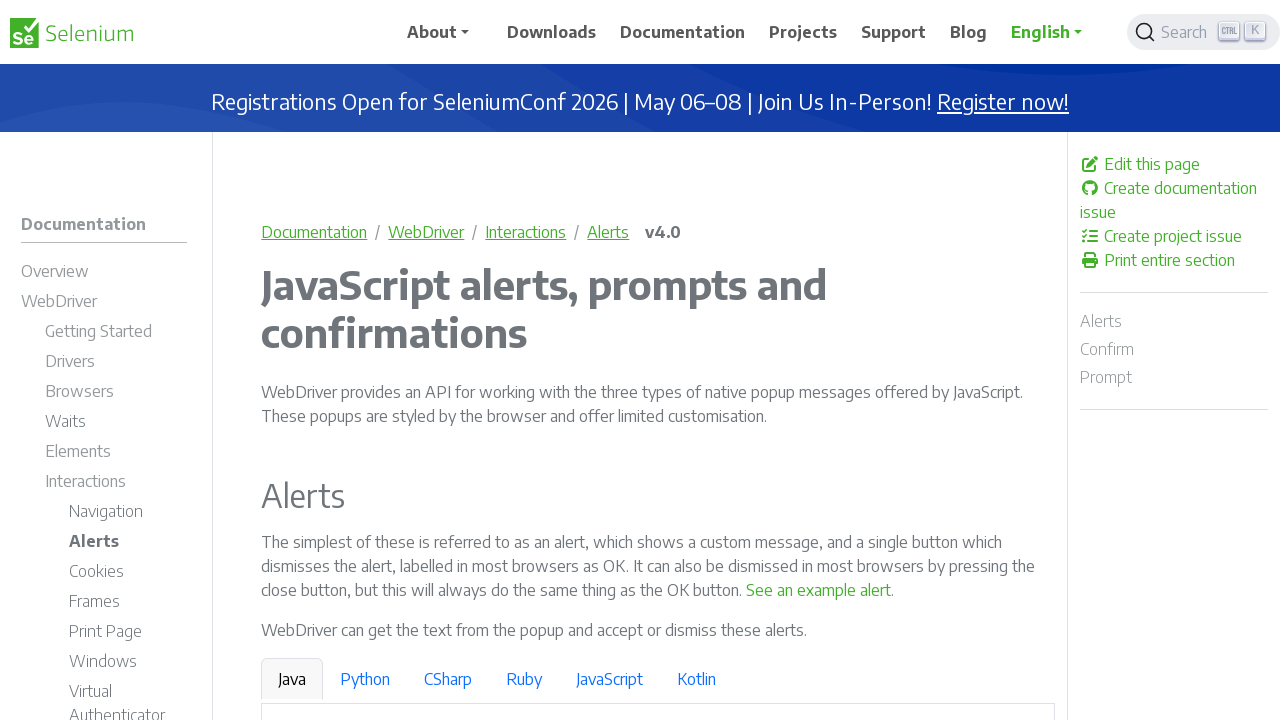

Clicked 'See an example alert' link to trigger alert dialog at (819, 590) on text='See an example alert'
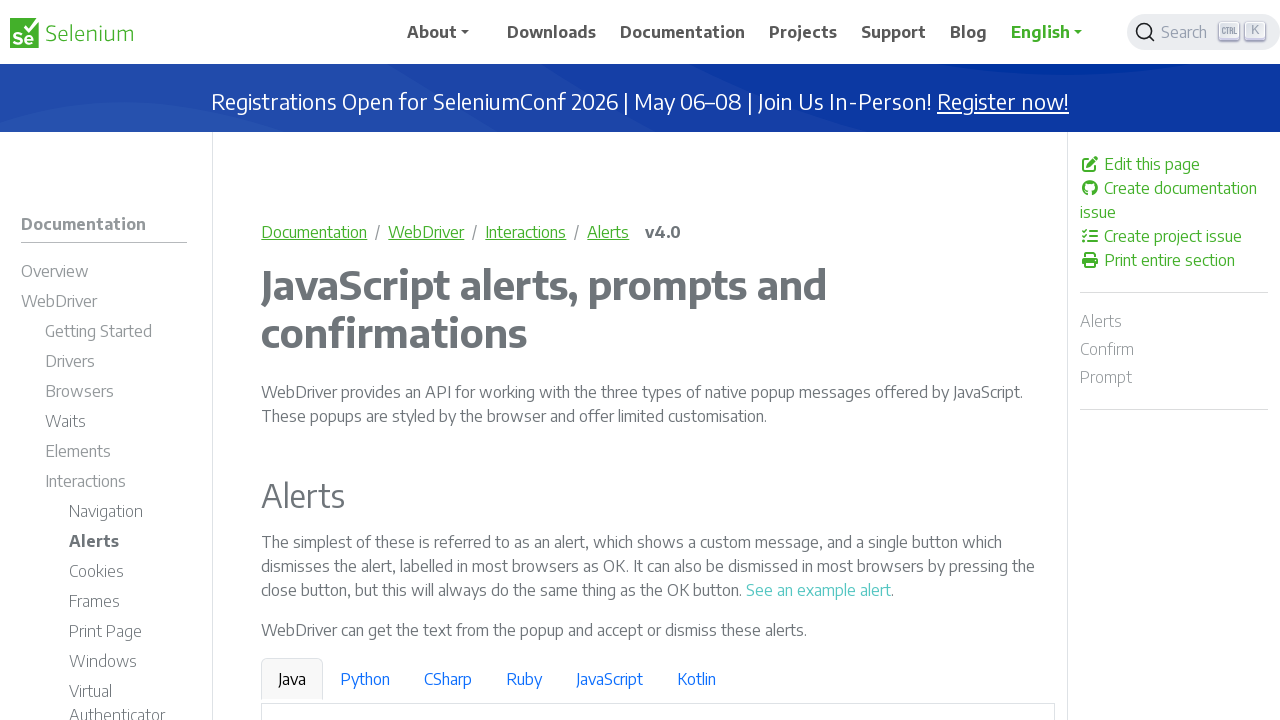

Waited 500ms for alert dialog to appear
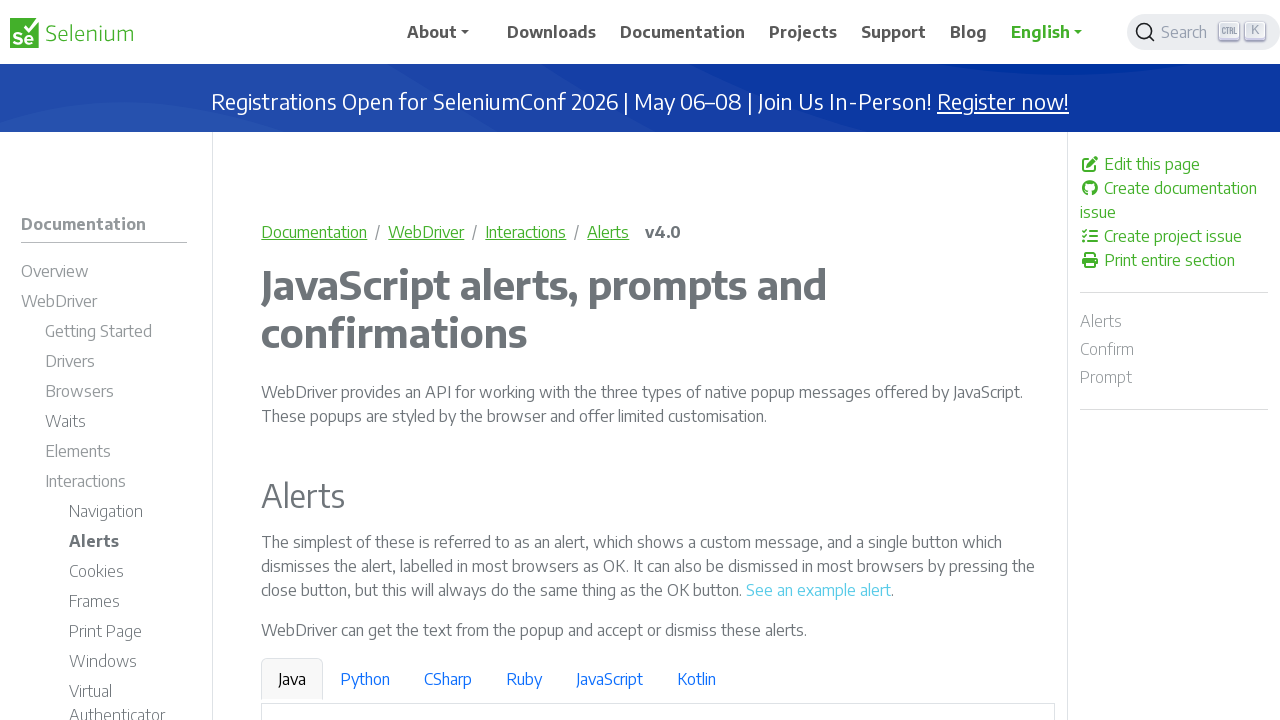

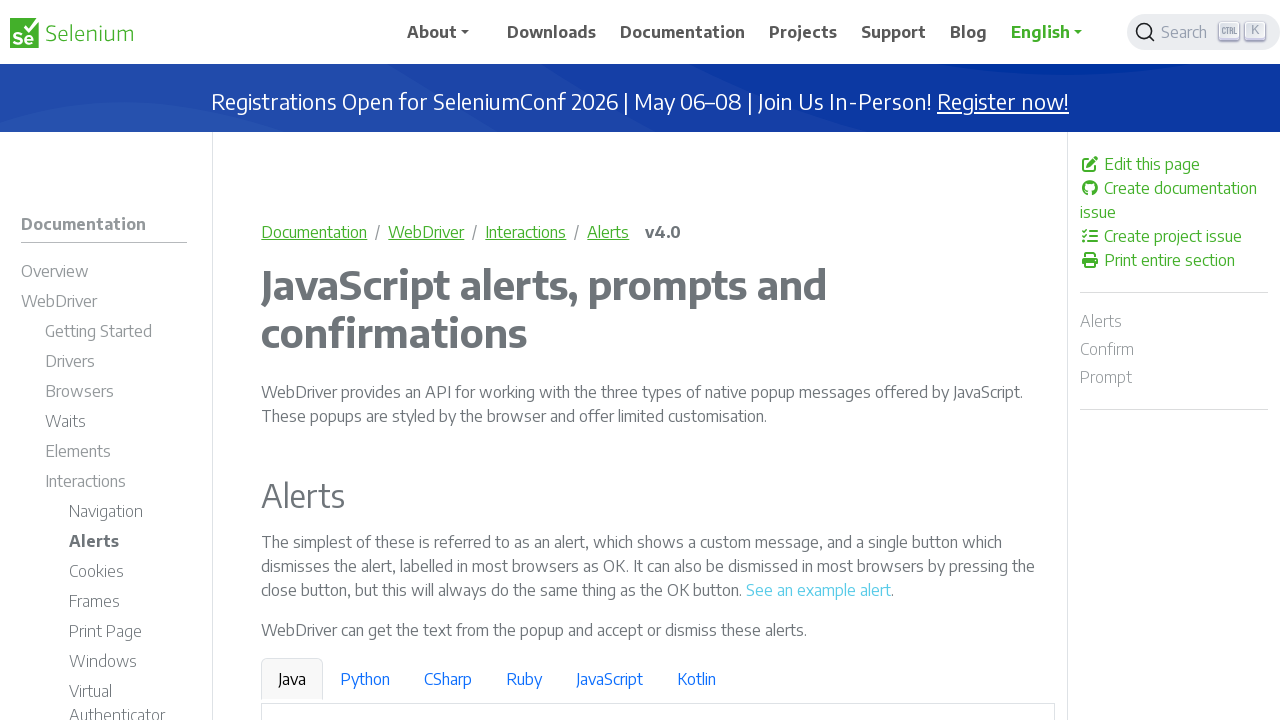